Tests double-click functionality by clearing a text field, entering text, double-clicking a "Copy Text" button, and verifying the text is copied to a second field

Starting URL: https://testautomationpractice.blogspot.com/

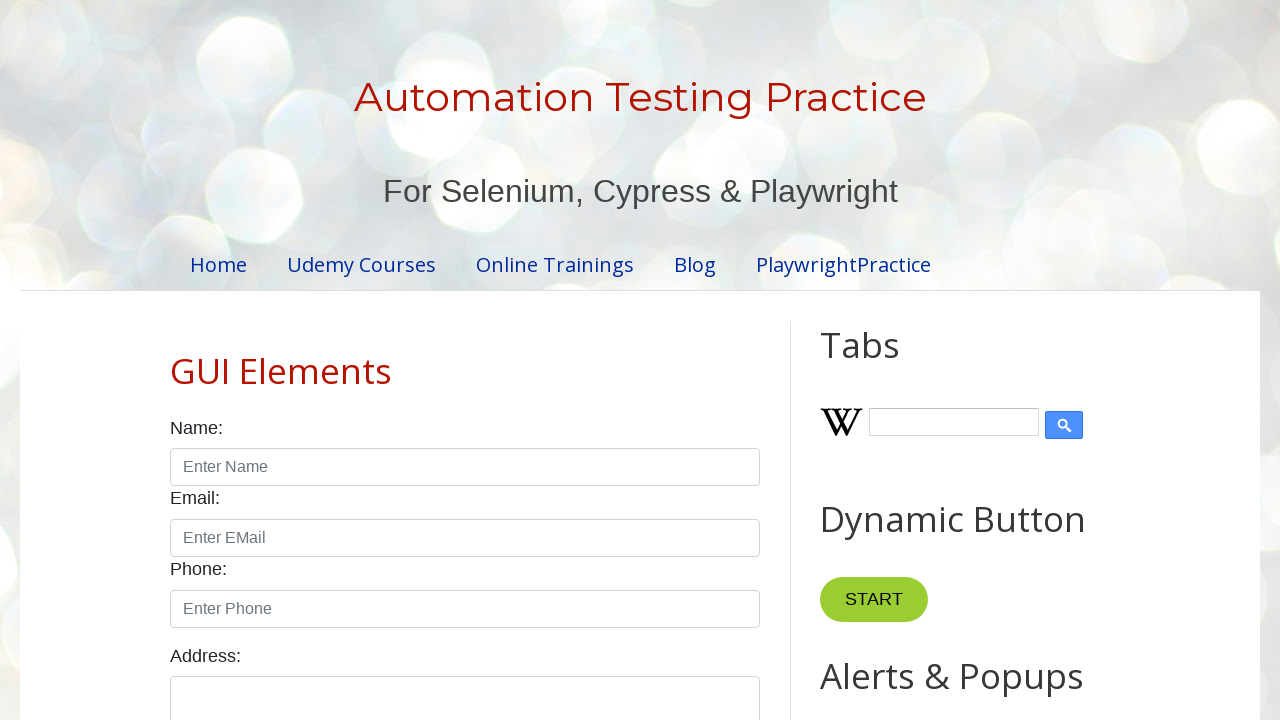

Cleared the first input field on input#field1
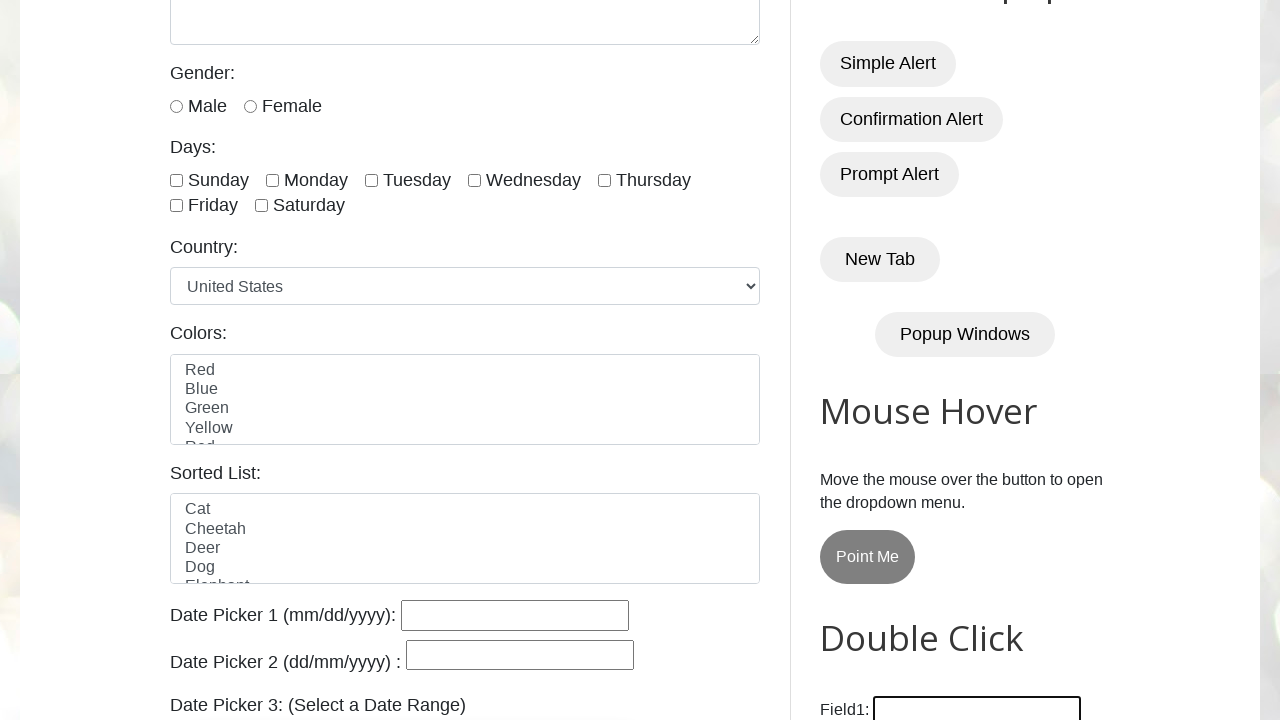

Entered 'hello' into the first input field on input#field1
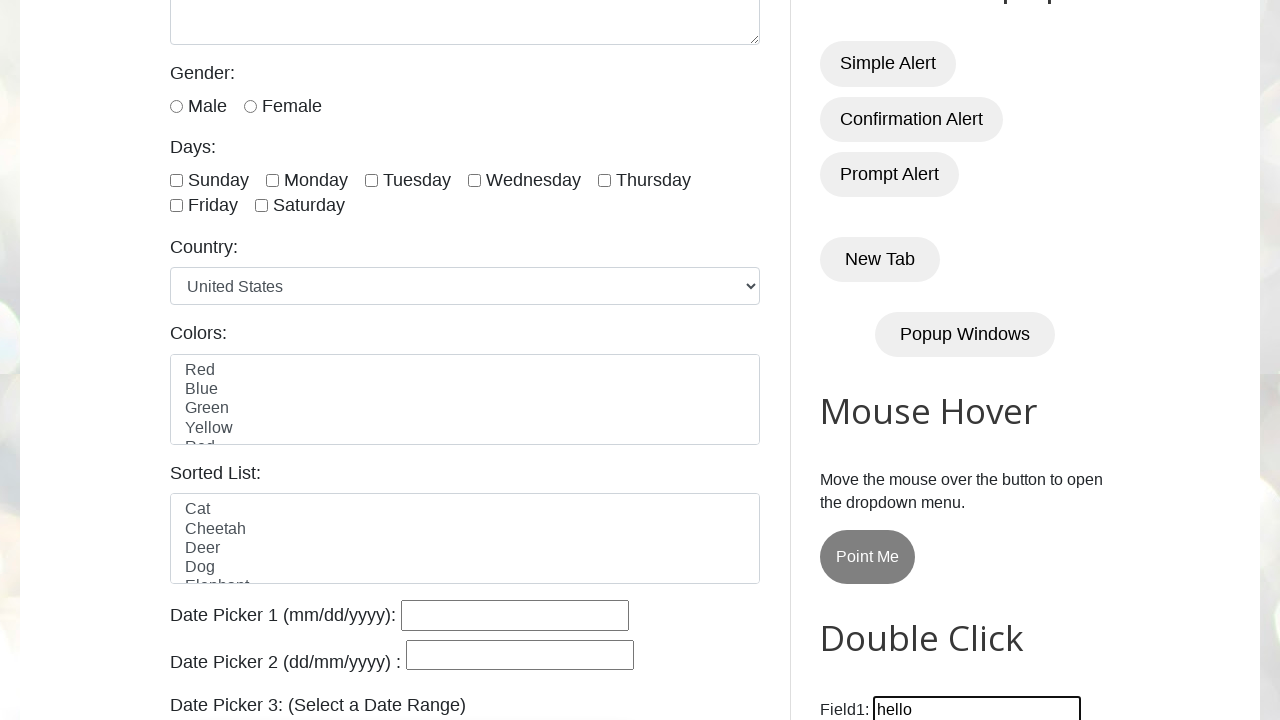

Double-clicked the 'Copy Text' button at (885, 360) on button:has-text('Copy Text')
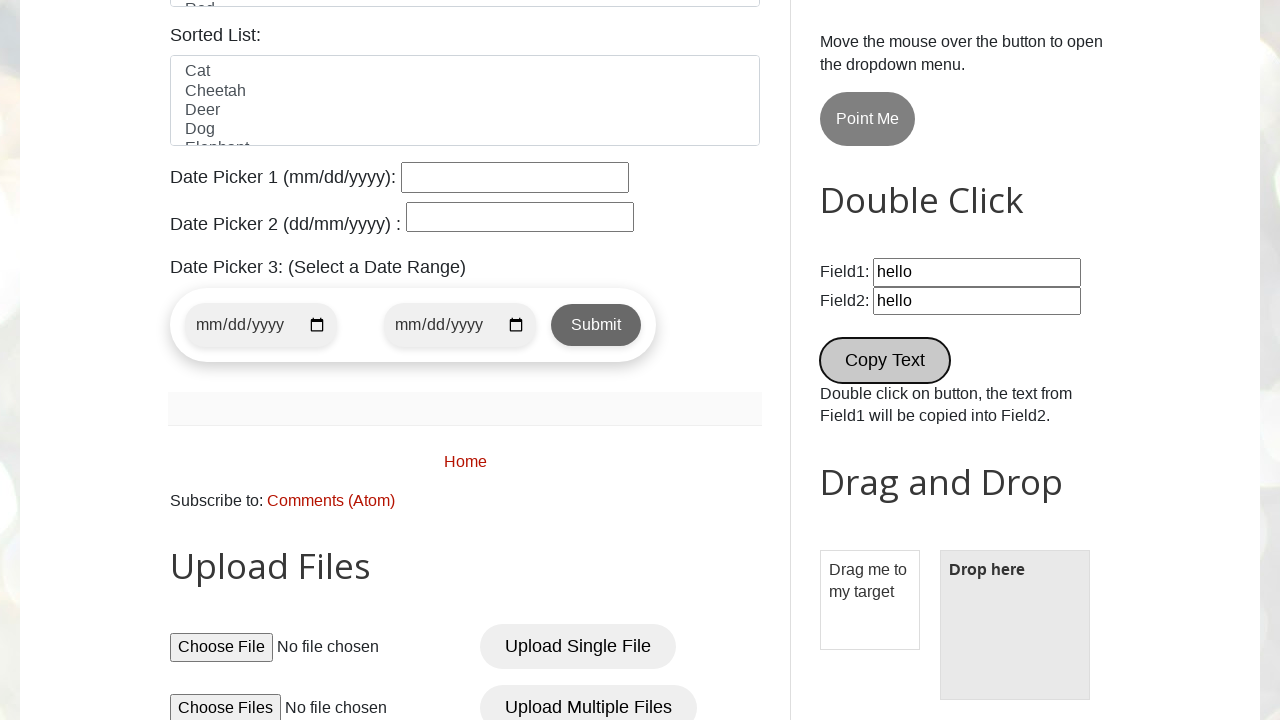

Waited 500ms for copy action to complete
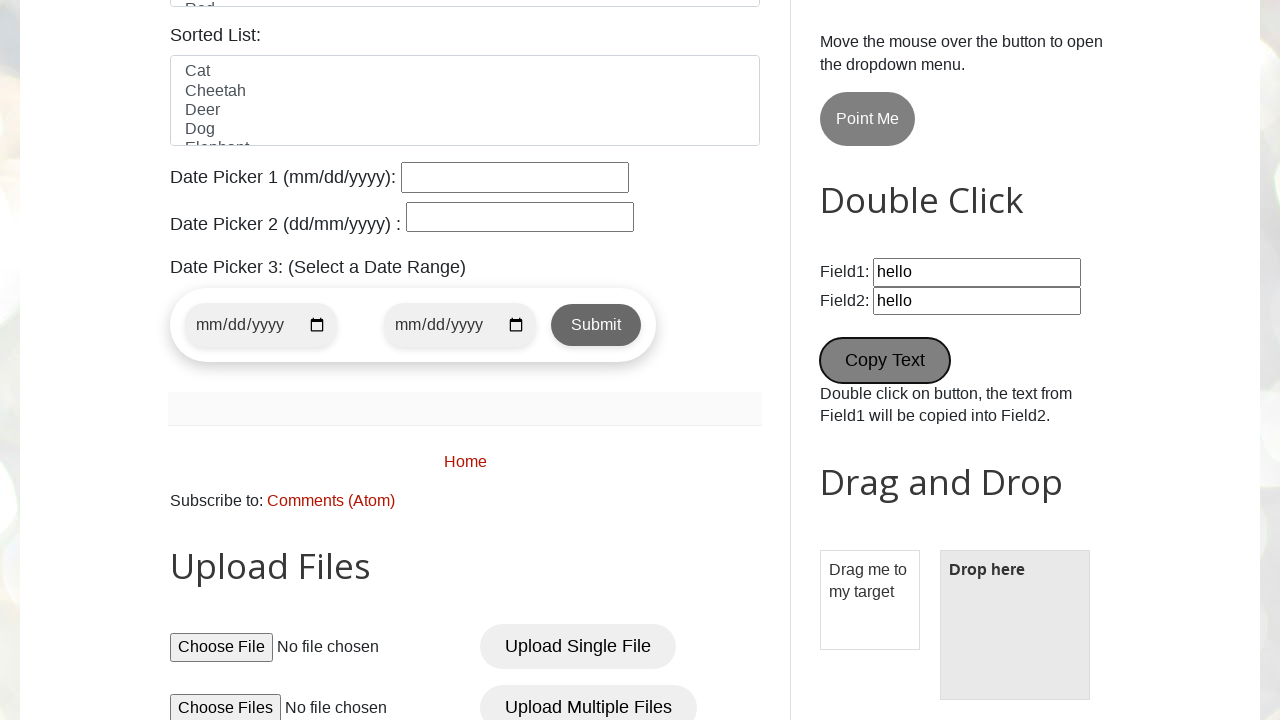

Retrieved value from second input field
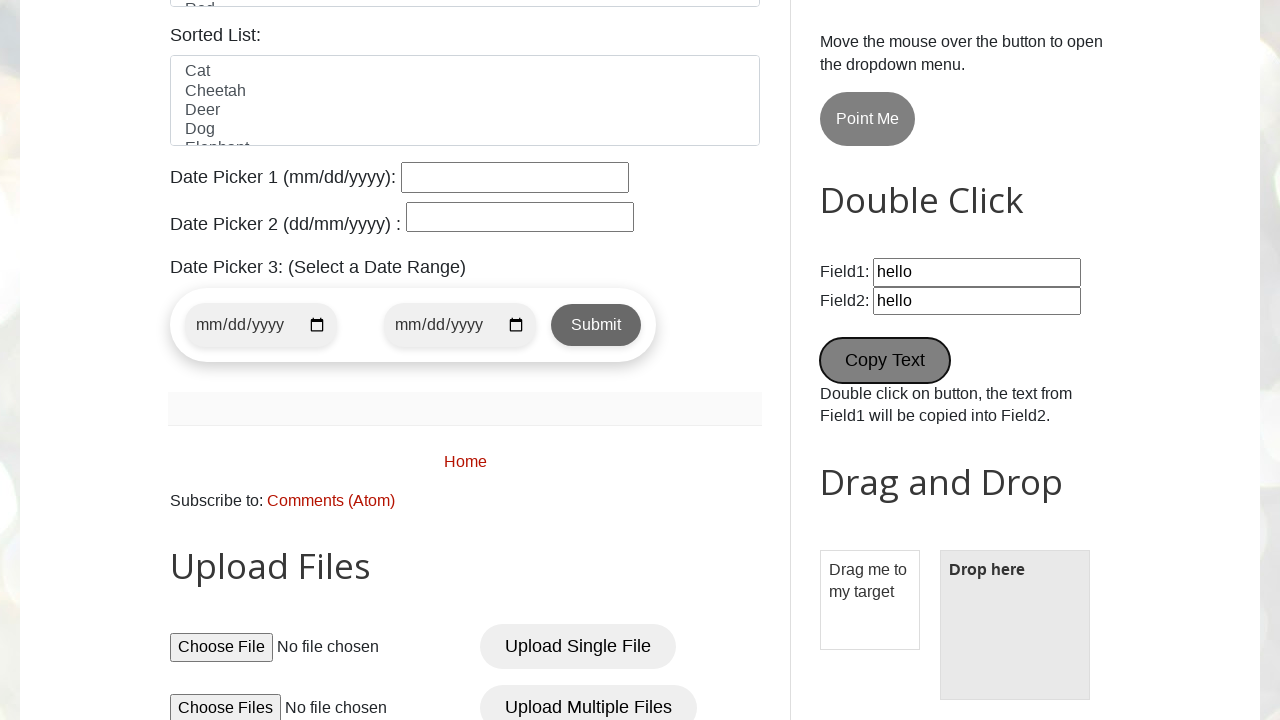

Verified that text 'hello' was successfully copied to the second field
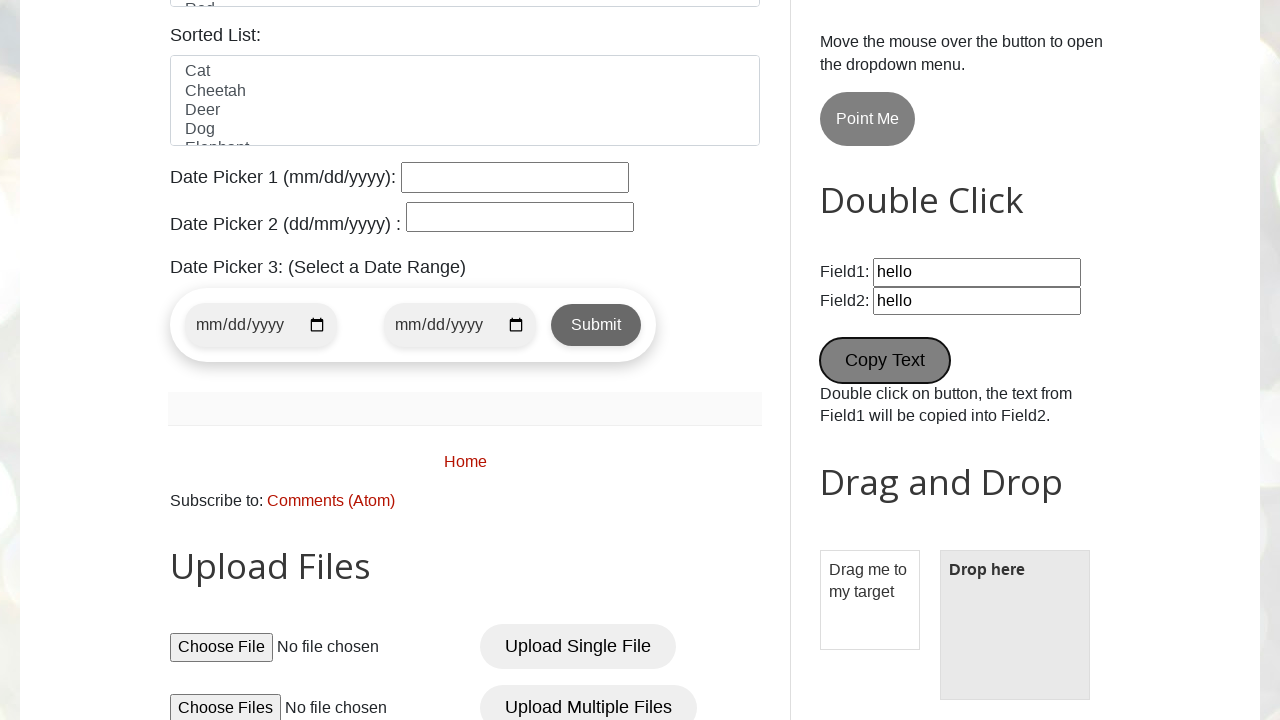

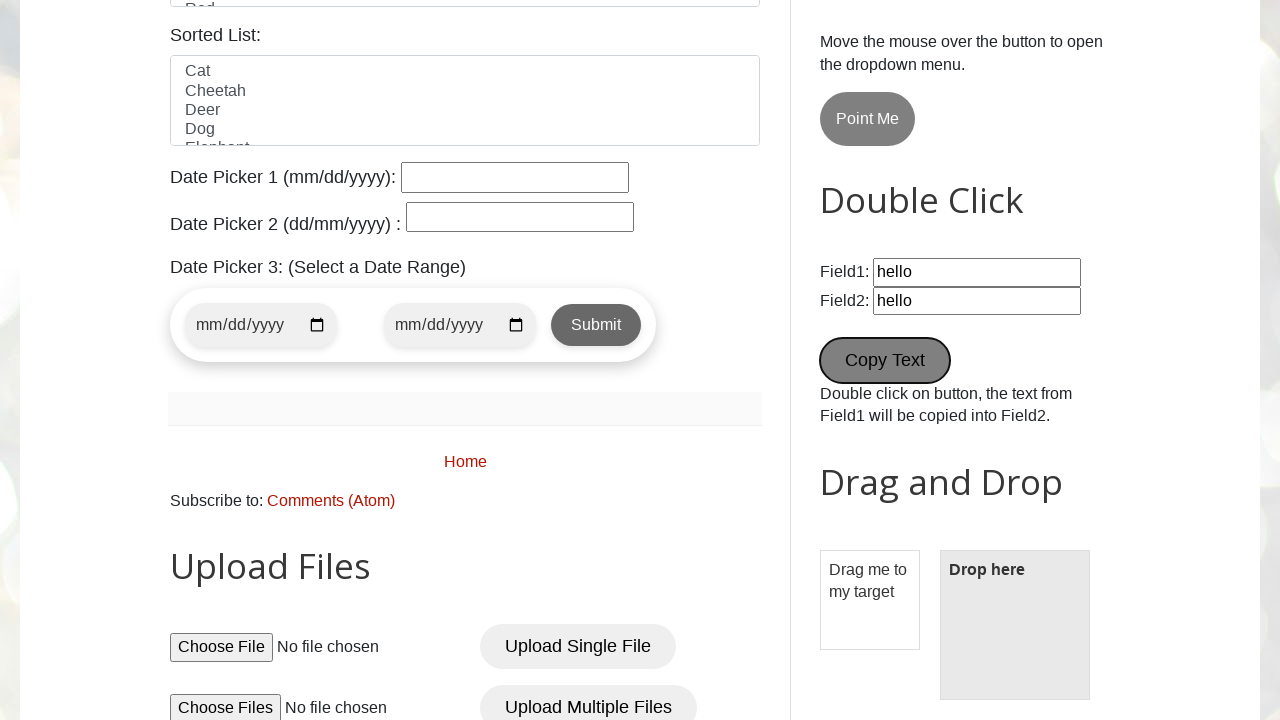